Tests status code functionality by navigating to status codes page and clicking on 404 link

Starting URL: http://the-internet.herokuapp.com/

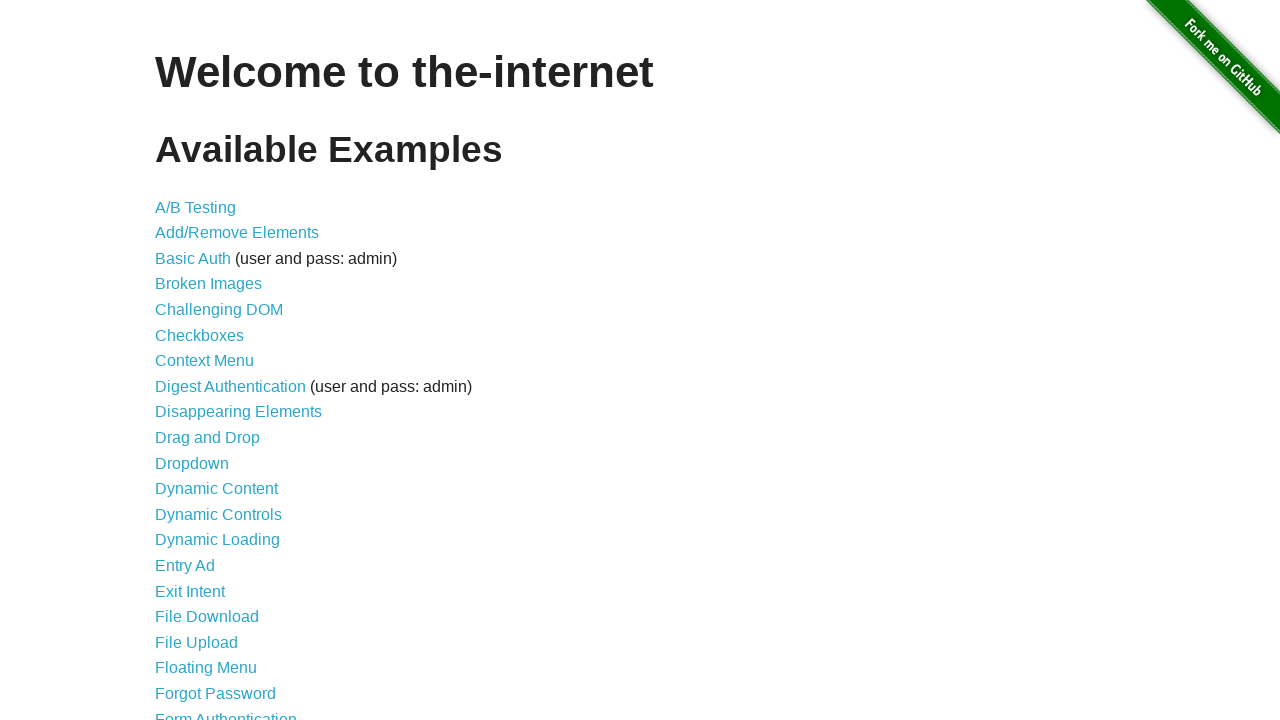

Navigated to the-internet.herokuapp.com homepage
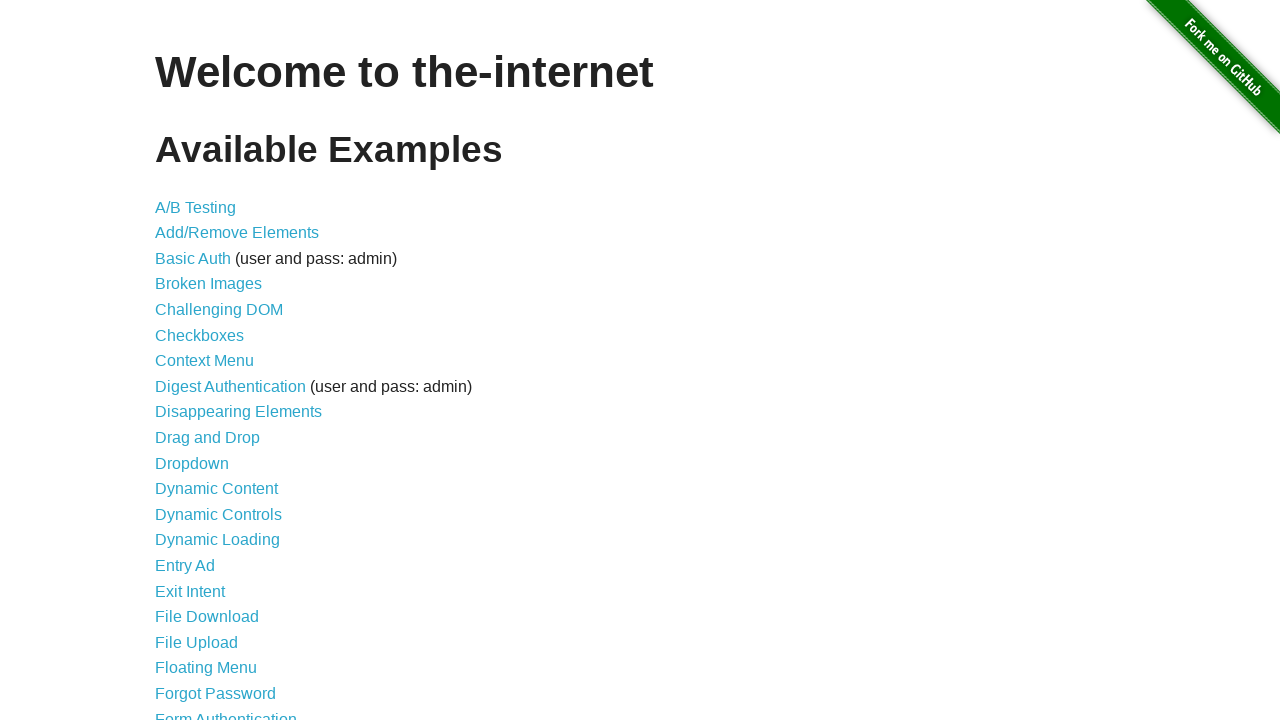

Clicked on Status Codes link at (203, 600) on xpath=//*[@id='content']/ul/li[42]/a
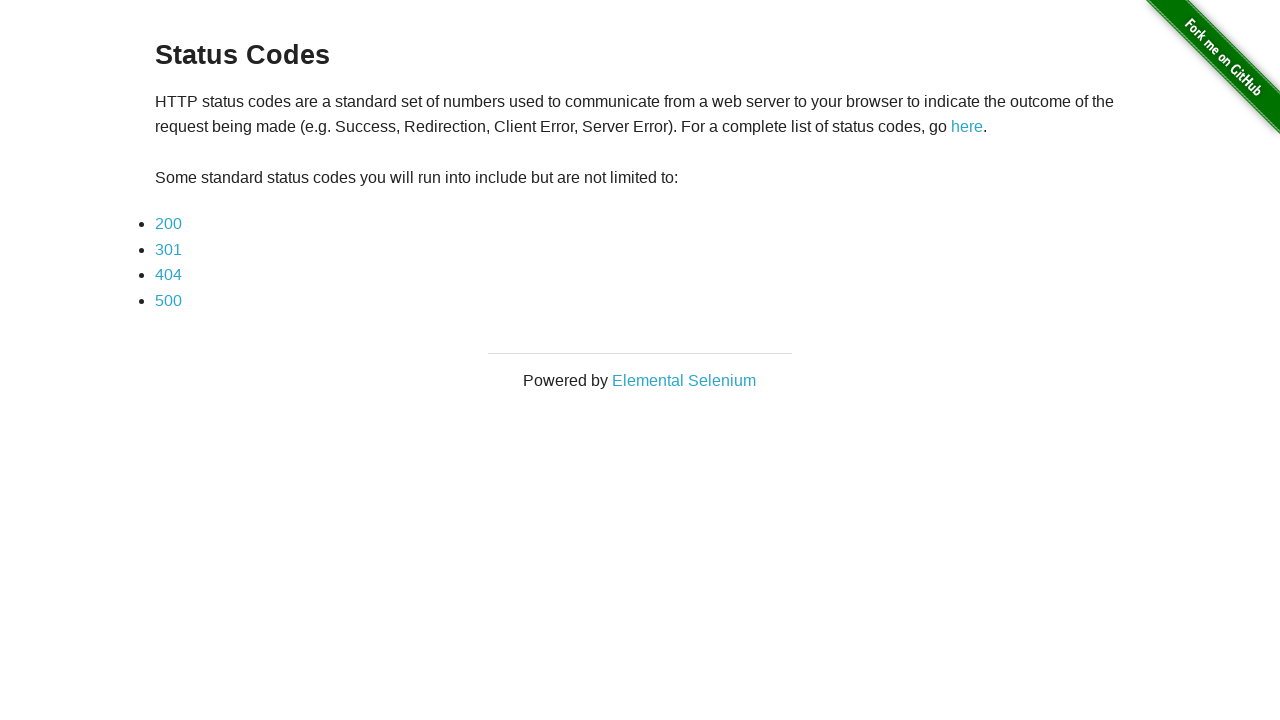

Clicked on 404 link at (168, 275) on xpath=//*[@id='content']/div/ul/li[3]/a
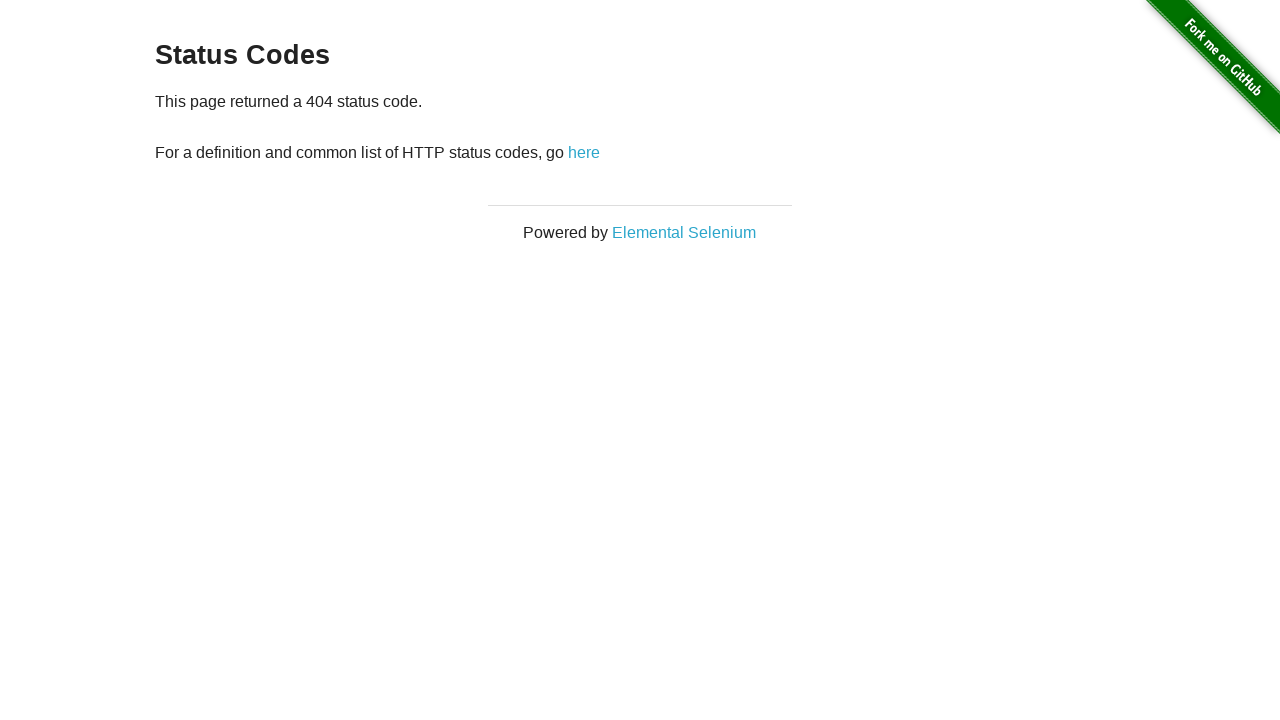

404 page loaded and network idle
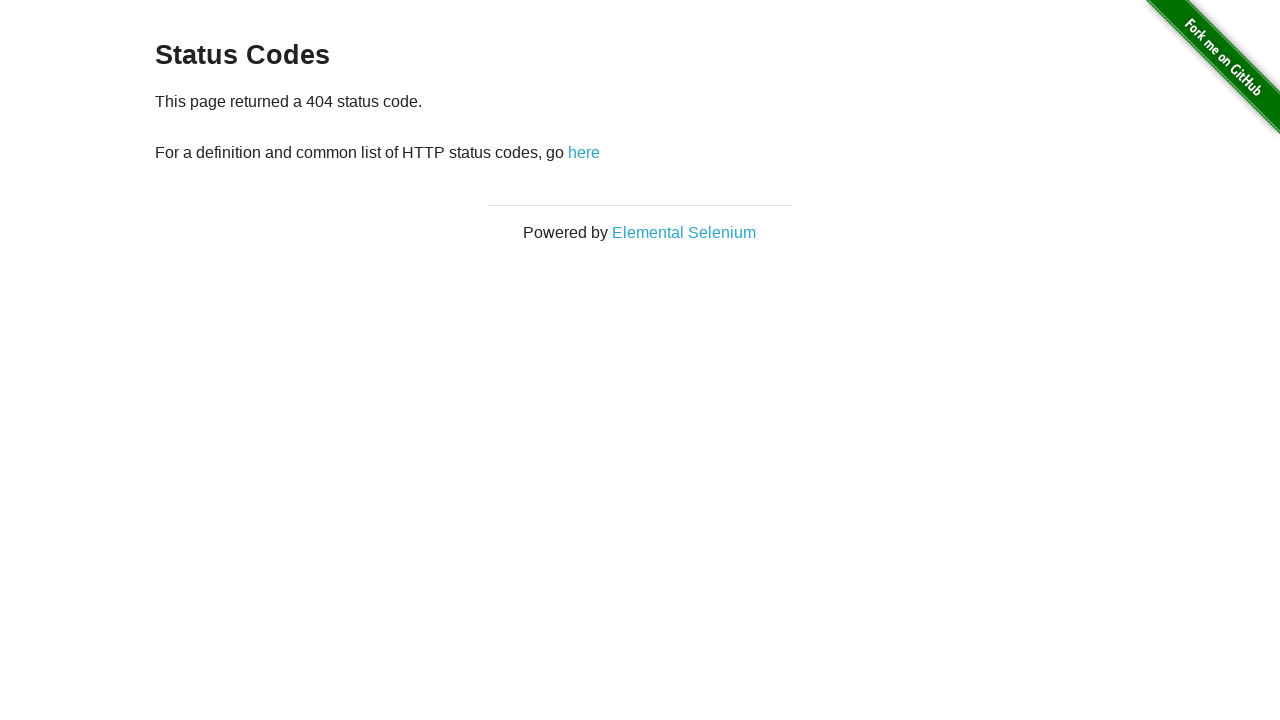

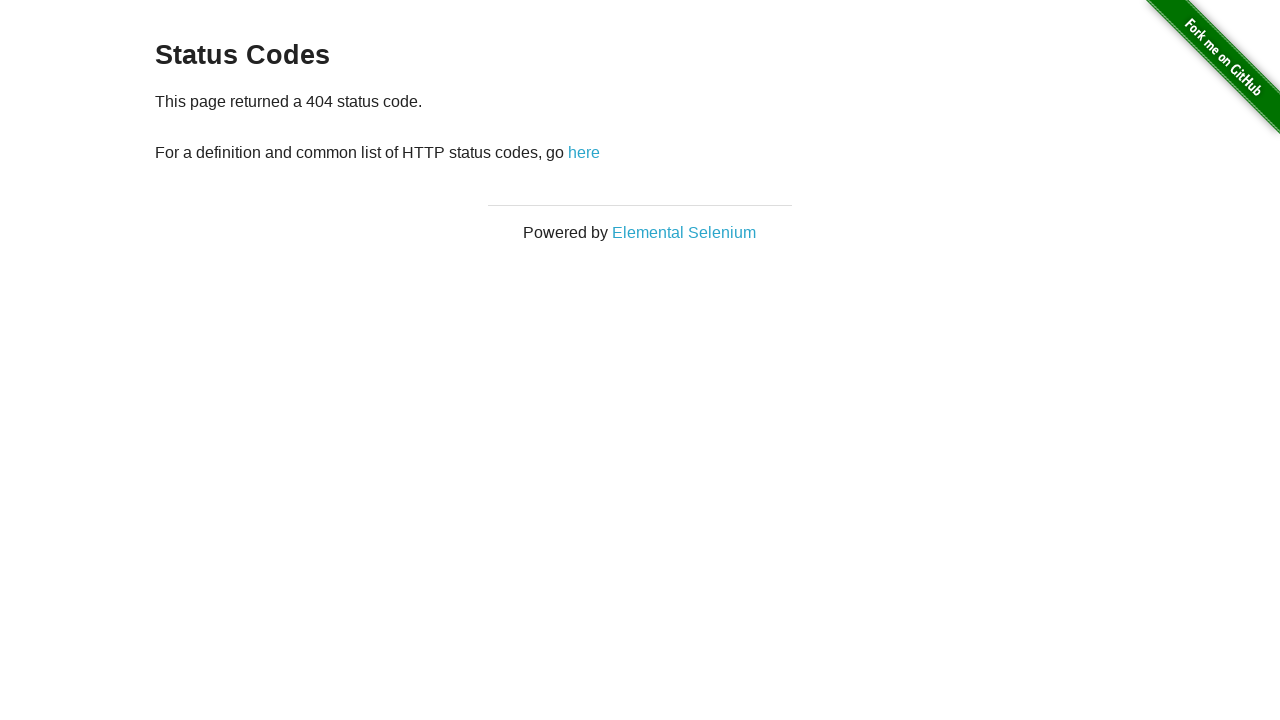